Tests JavaScript confirm dialog by clicking a button to trigger the alert, accepting the dialog, and verifying the result message shows the user clicked OK.

Starting URL: http://the-internet.herokuapp.com/javascript_alerts

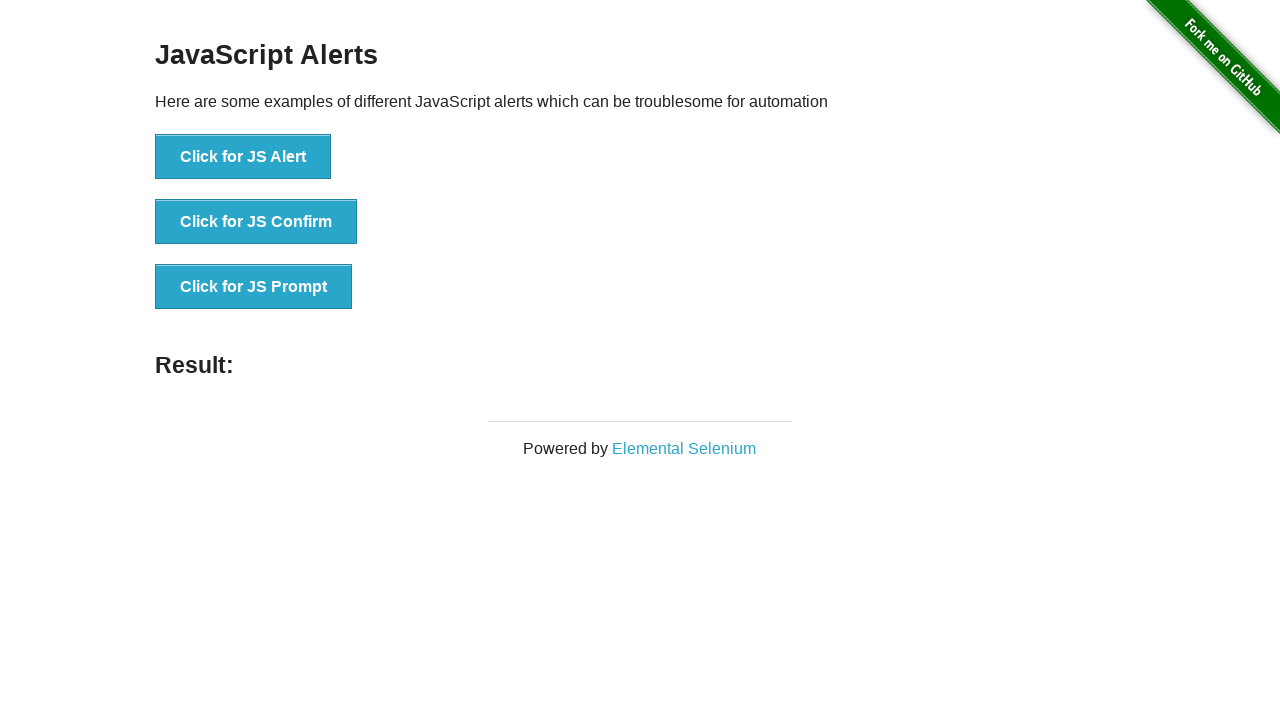

Set up dialog handler to accept confirm dialog
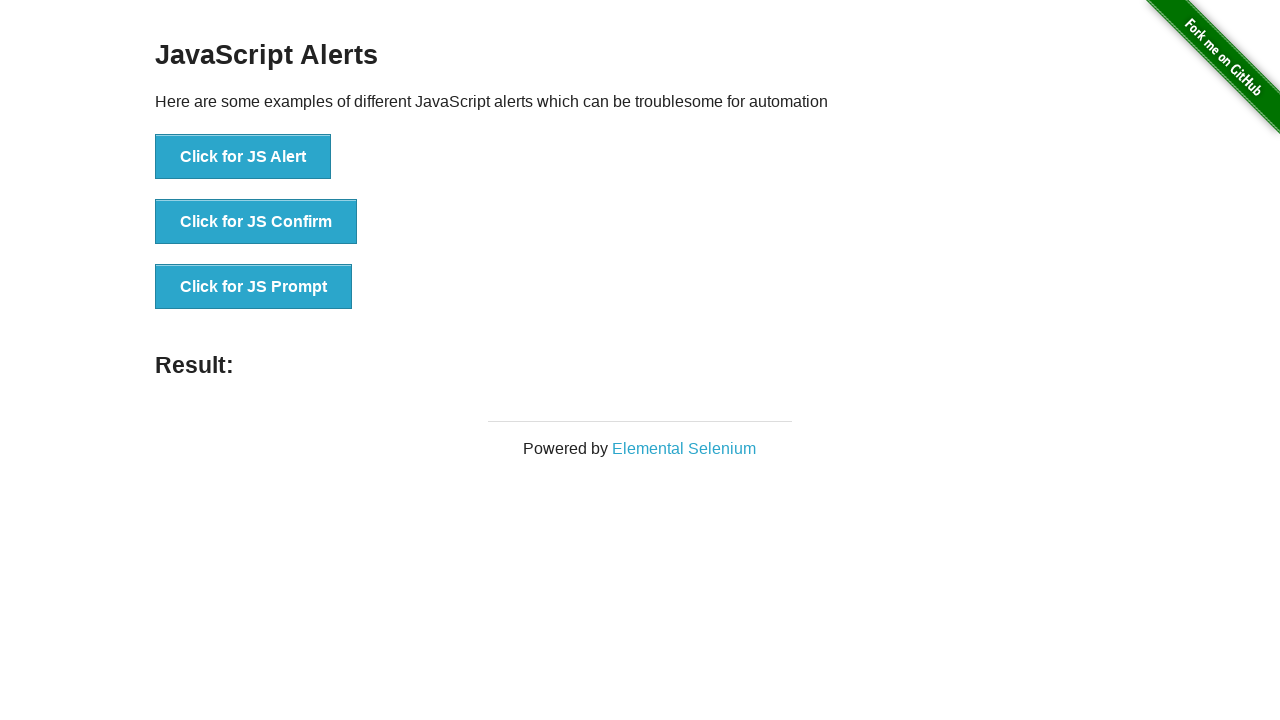

Located all buttons on the page
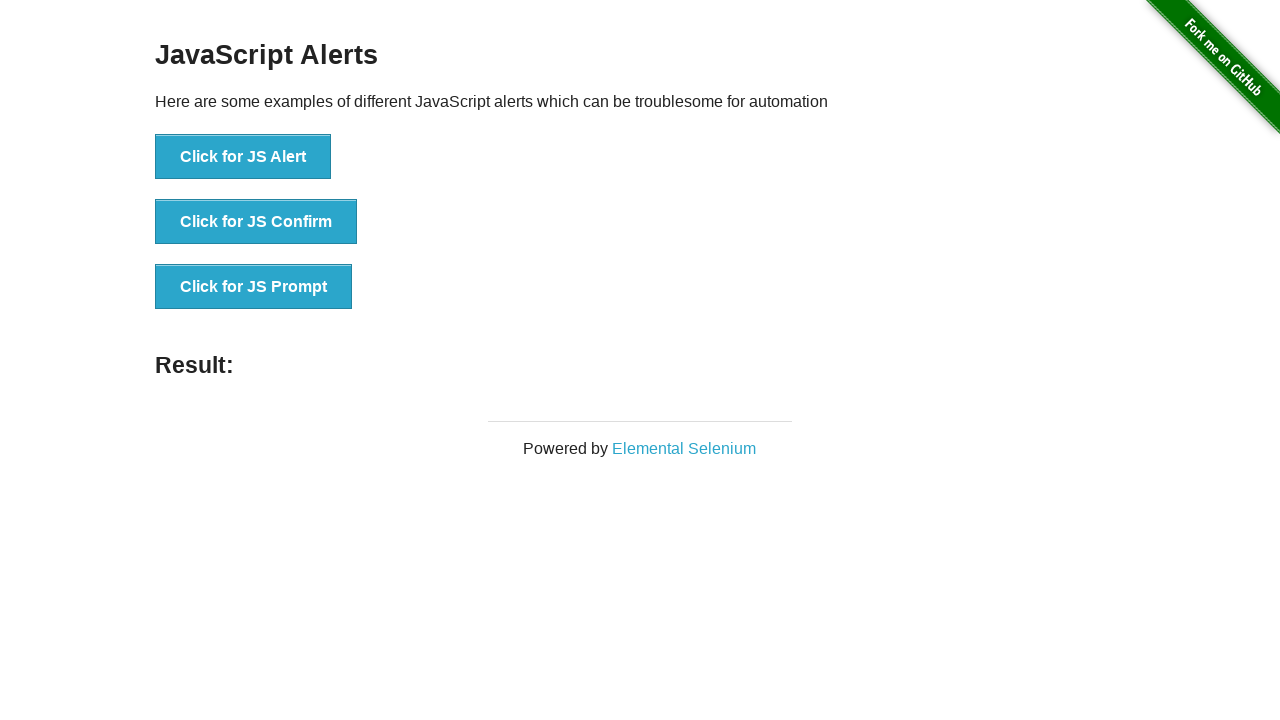

Clicked second button to trigger JavaScript confirm dialog at (256, 222) on button >> nth=1
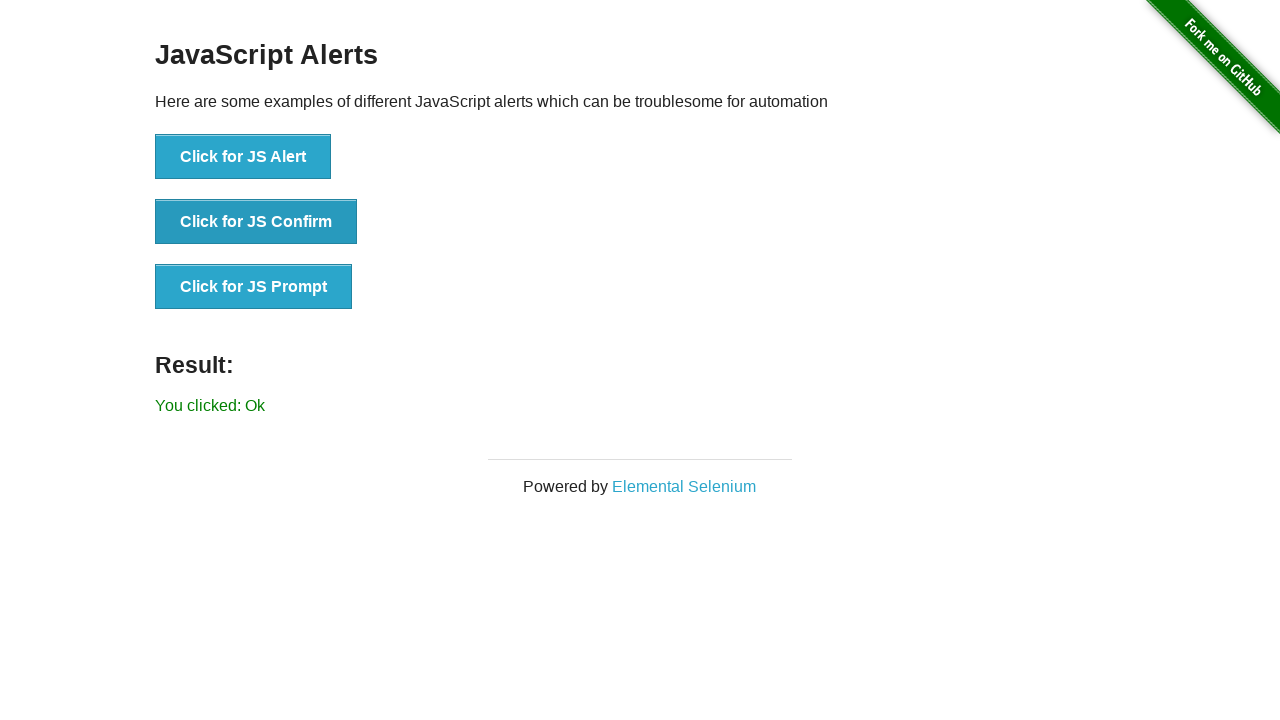

Retrieved result text from page
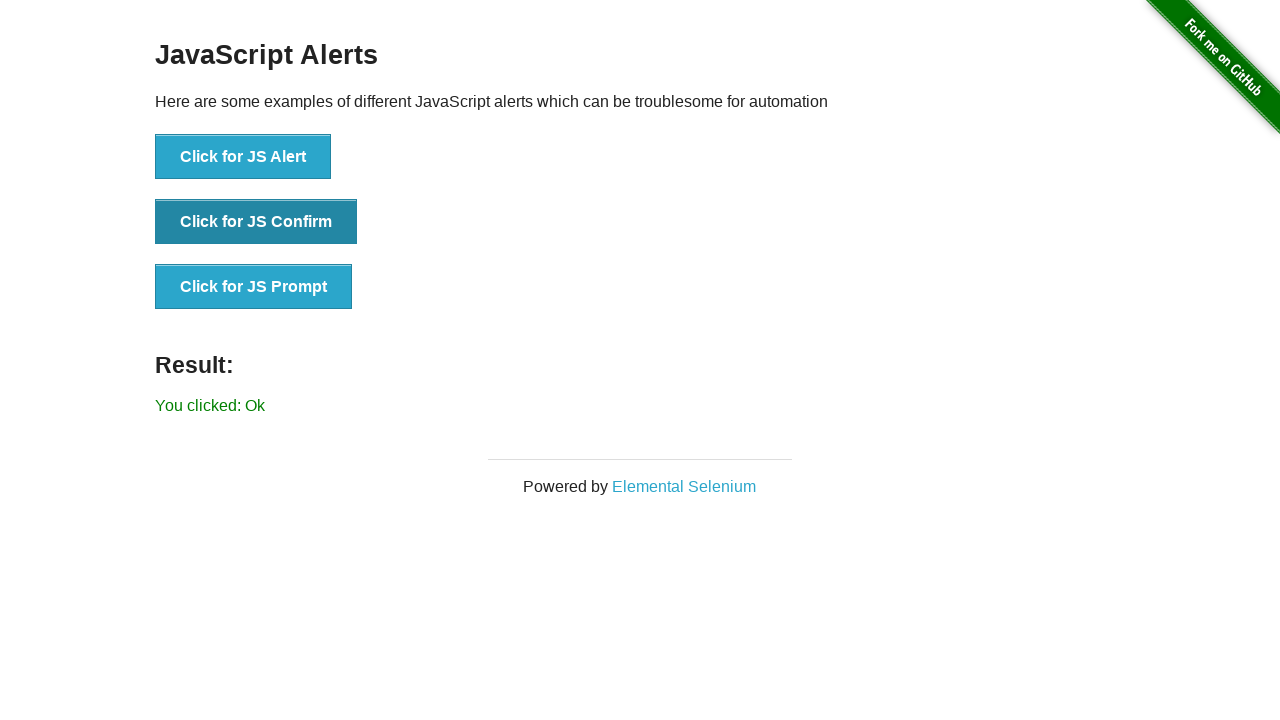

Verified result message shows 'You clicked: Ok' after accepting confirm dialog
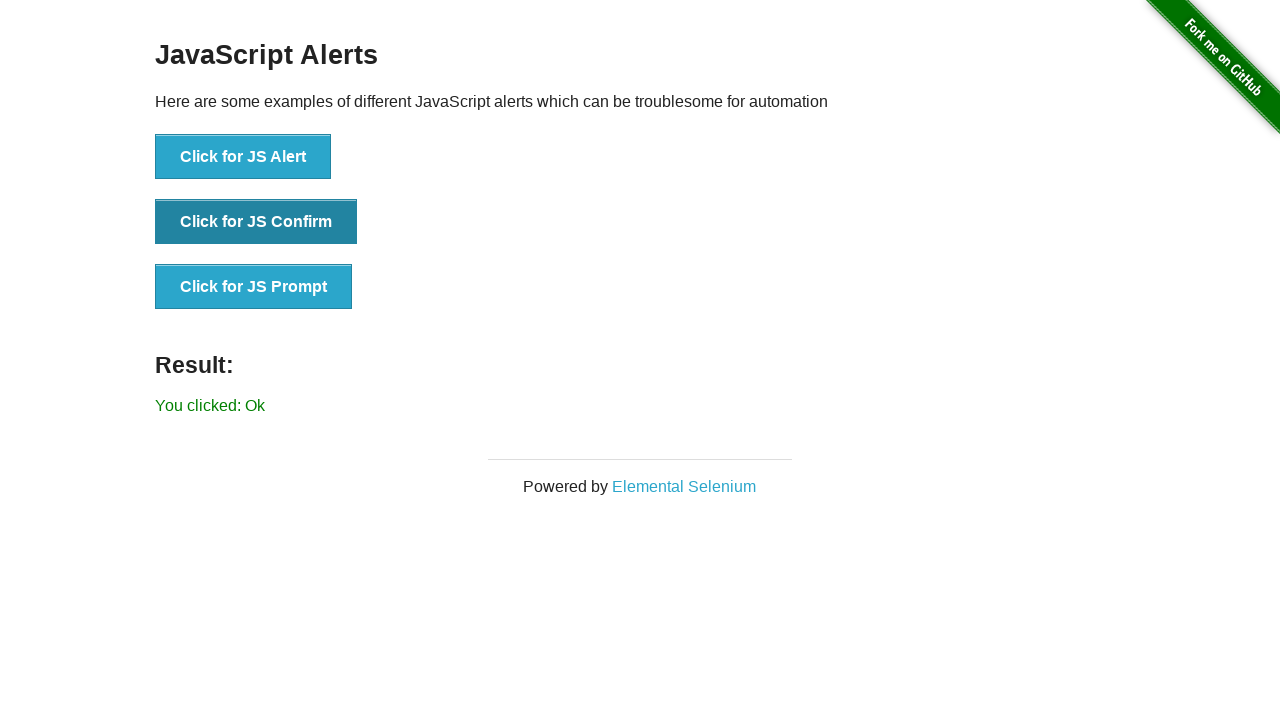

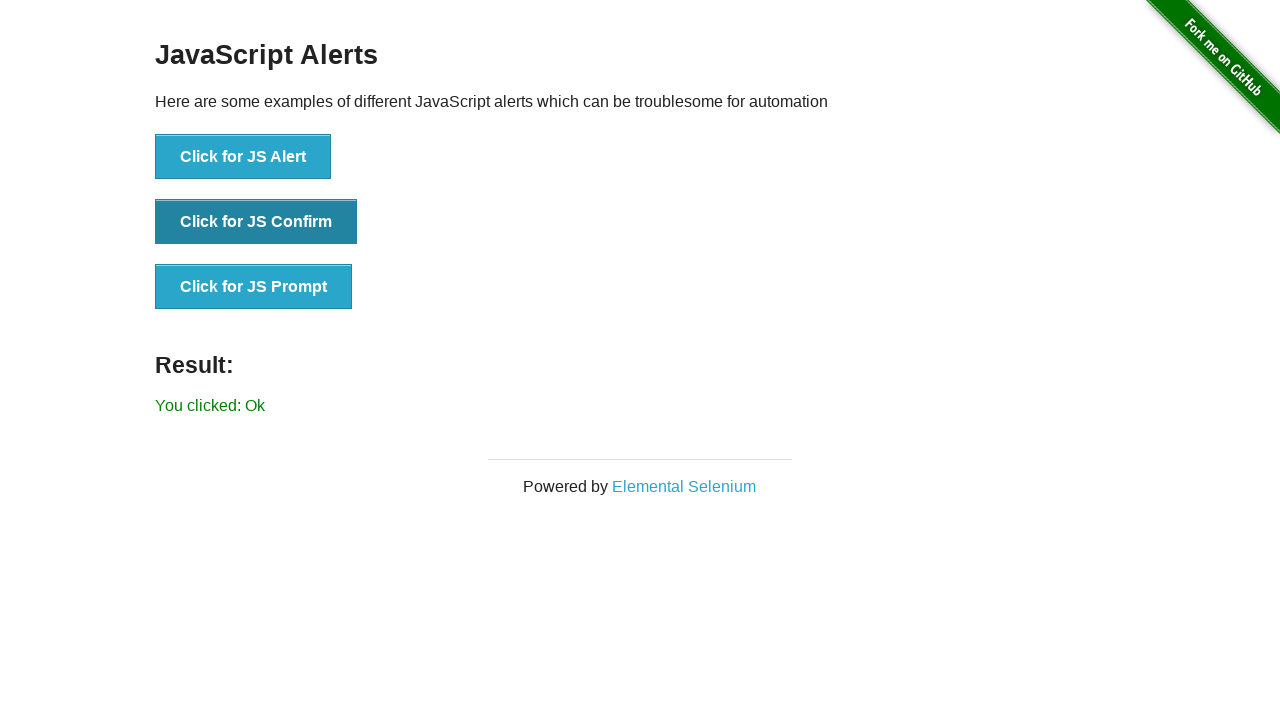